Navigates to a demo automation testing site and clicks through navigation links to visit the WebTable and Practice Site sections.

Starting URL: https://demo.automationtesting.in/Register.html

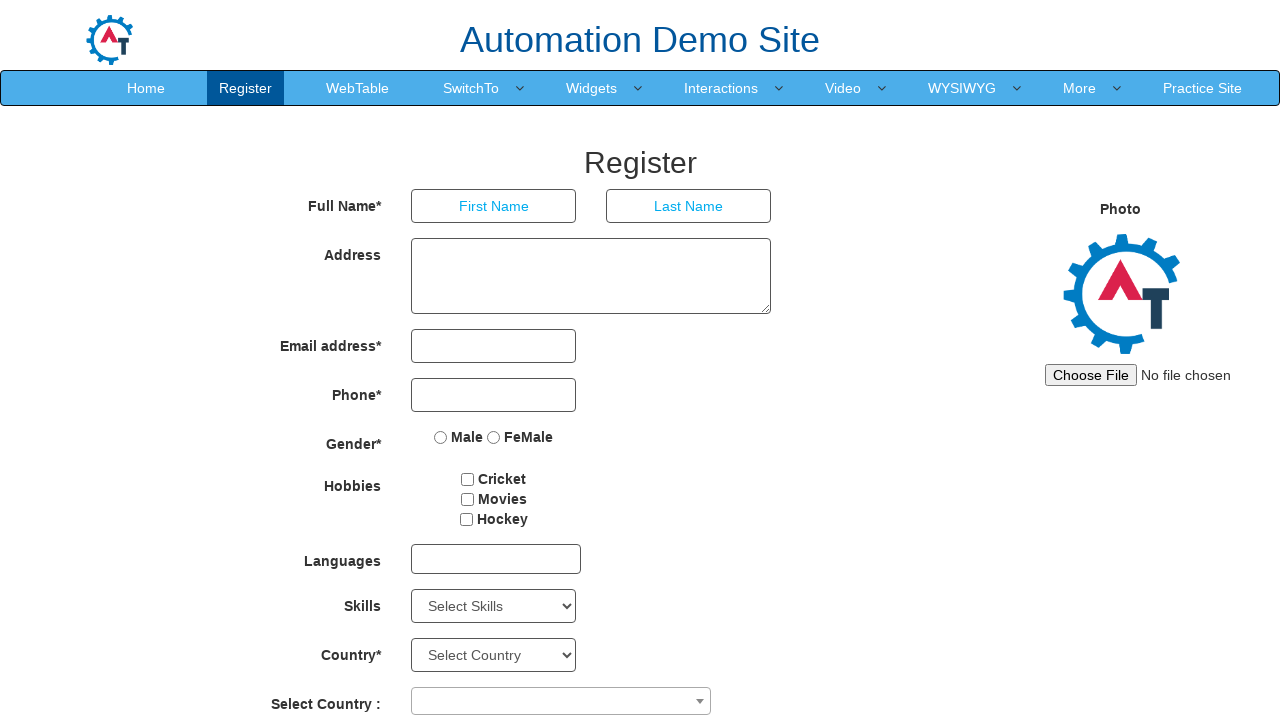

Page loaded and DOM content ready
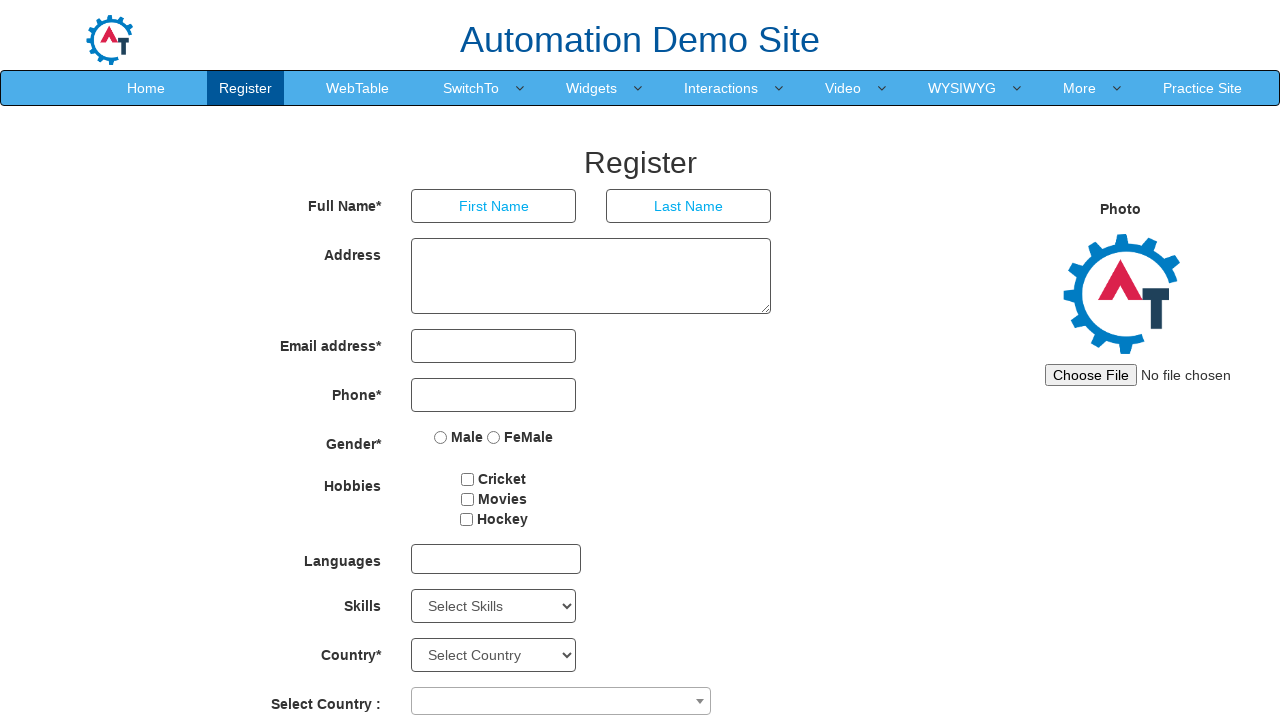

Clicked on WebTable navigation link at (358, 88) on xpath=//*[text()='WebTable']
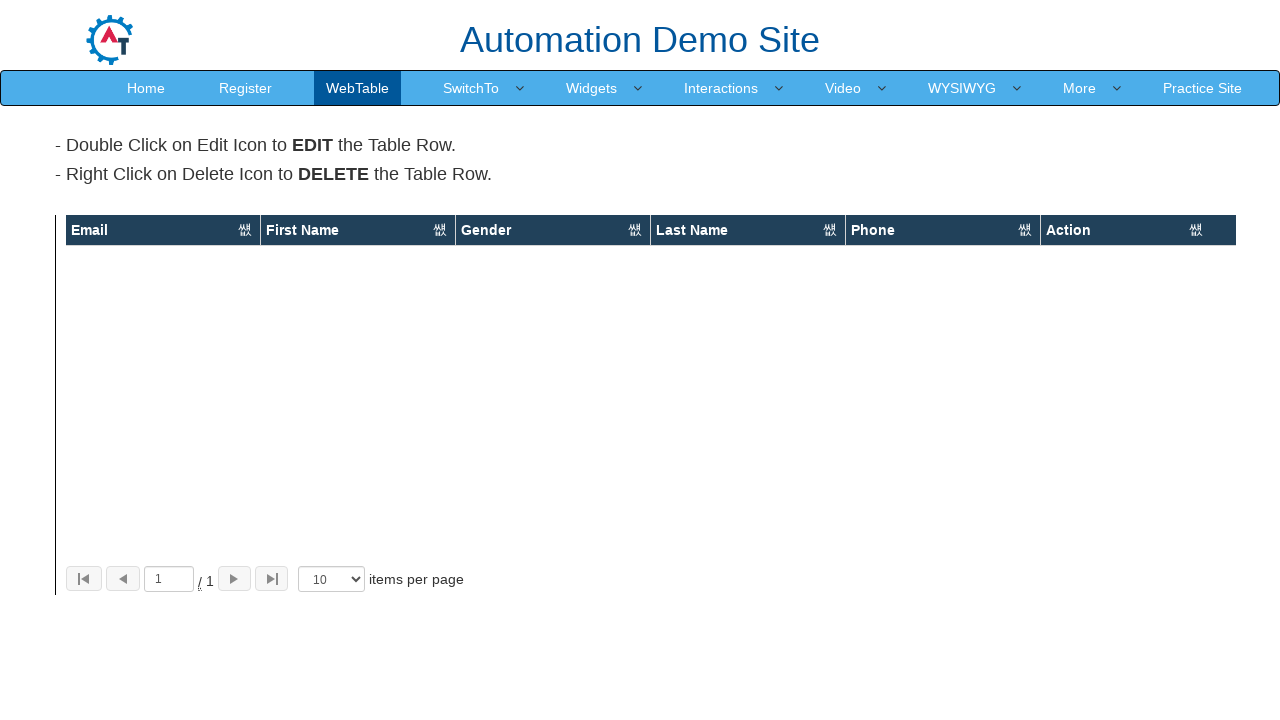

Waited 2 seconds for navigation to complete
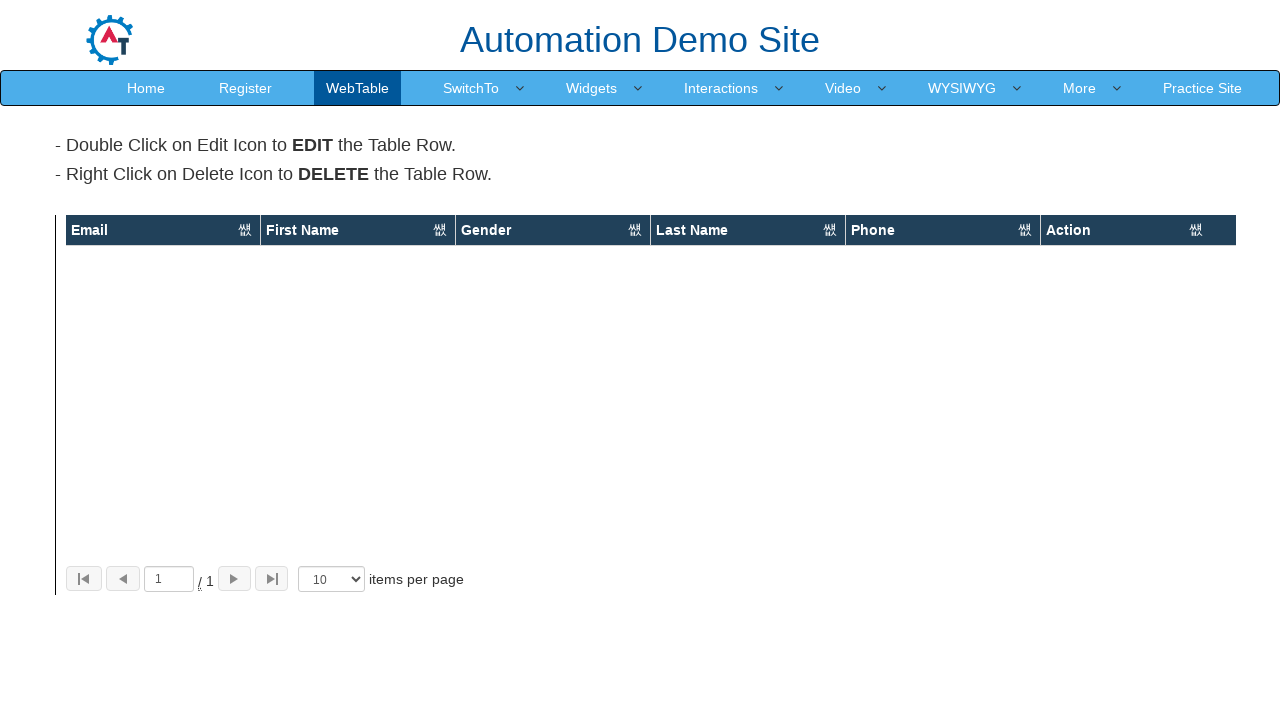

Clicked on Practice Site navigation link at (1202, 88) on xpath=//*[text()='Practice Site']
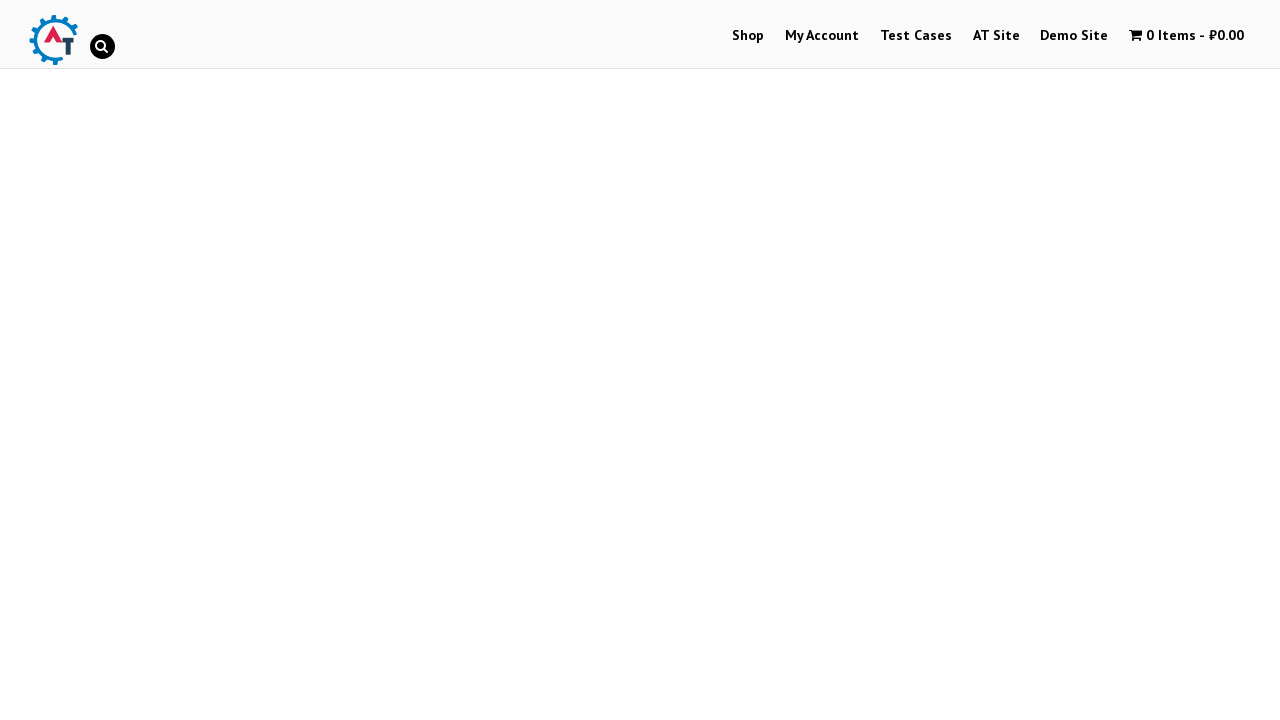

Practice Site page loaded and DOM content ready
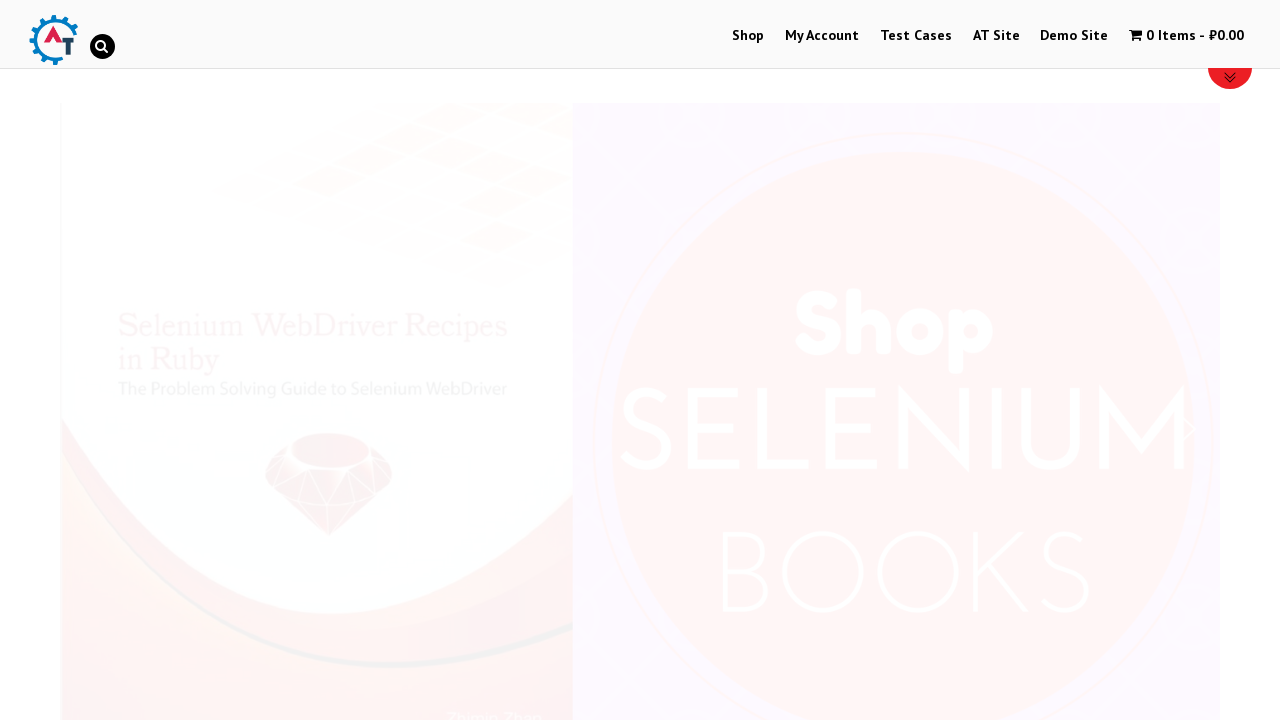

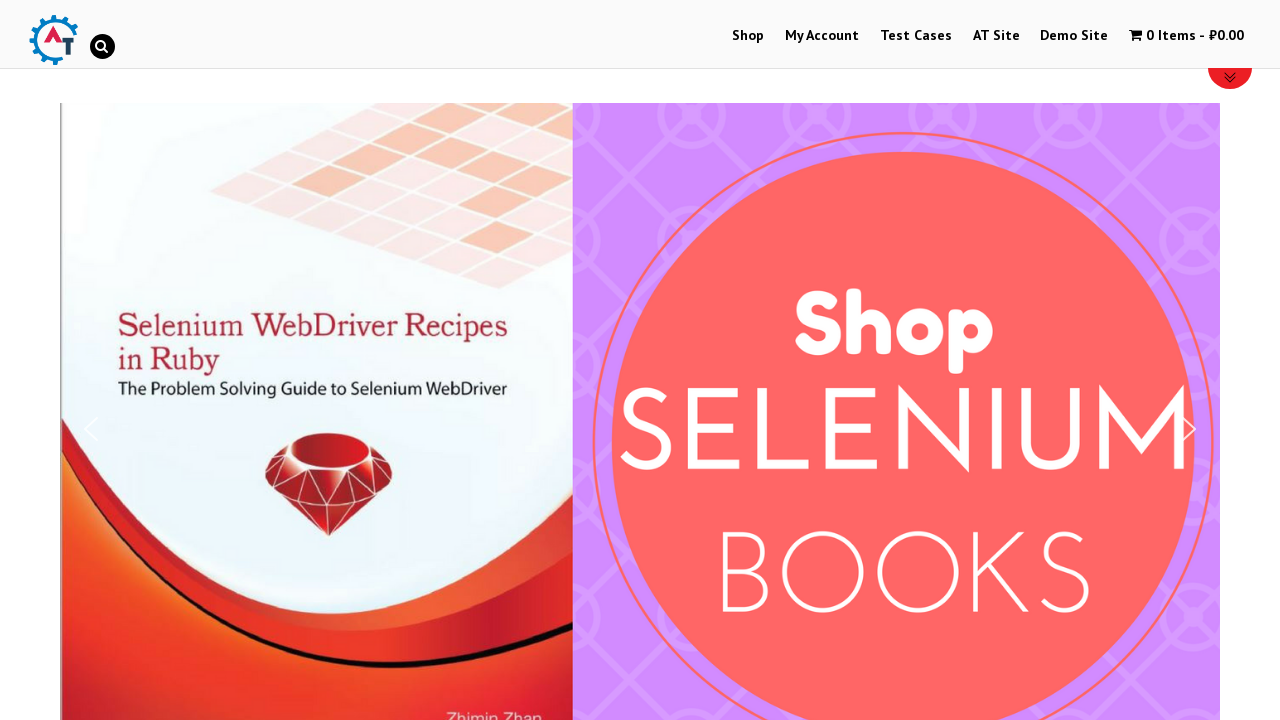